Tests scrolling down and up functionality on the mortgage calculator page (Firefox variant).

Starting URL: https://www.mortgagecalculator.org/

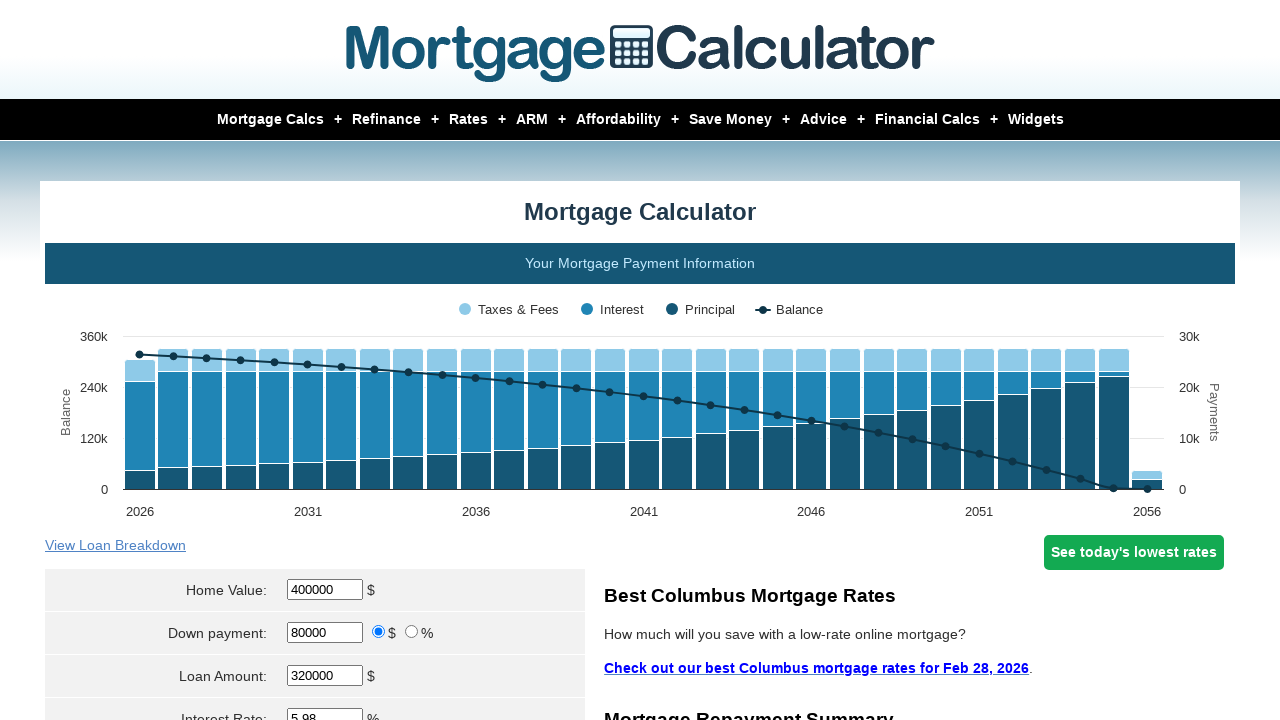

Scrolled down the mortgage calculator page by 1000 pixels
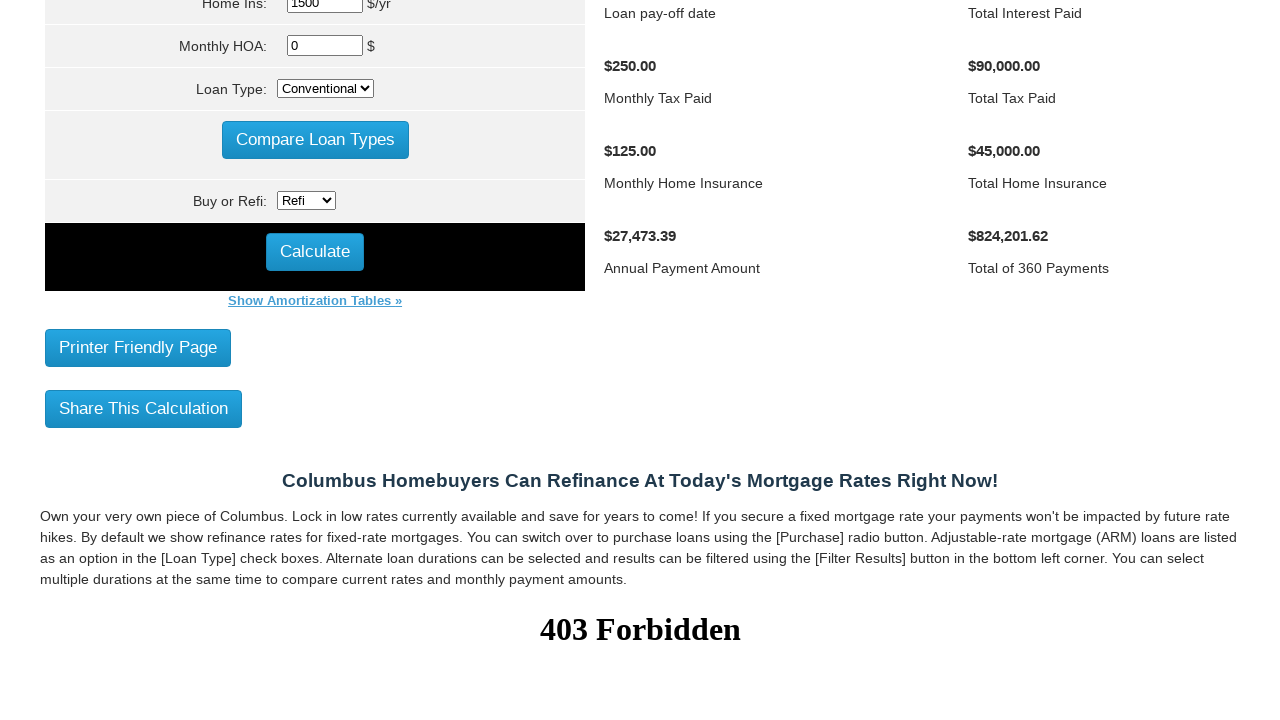

Waited 1000ms for page to stabilize after scrolling down
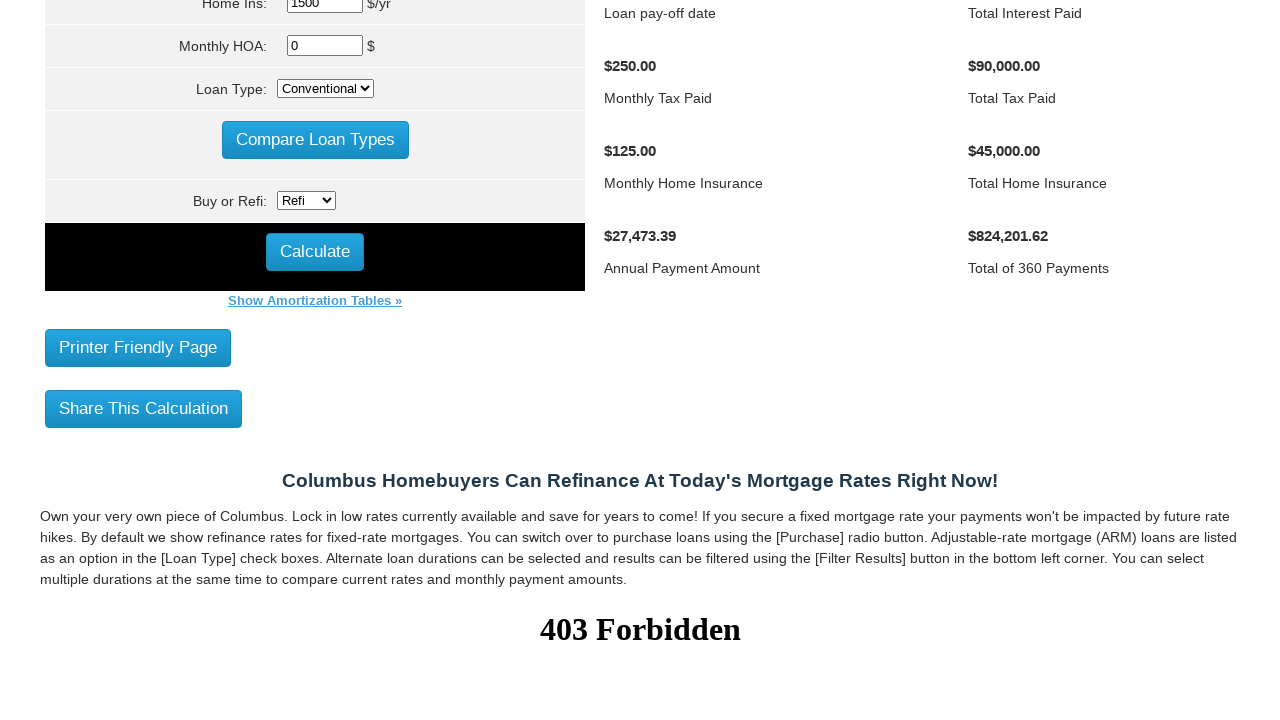

Scrolled back up the mortgage calculator page by 1000 pixels
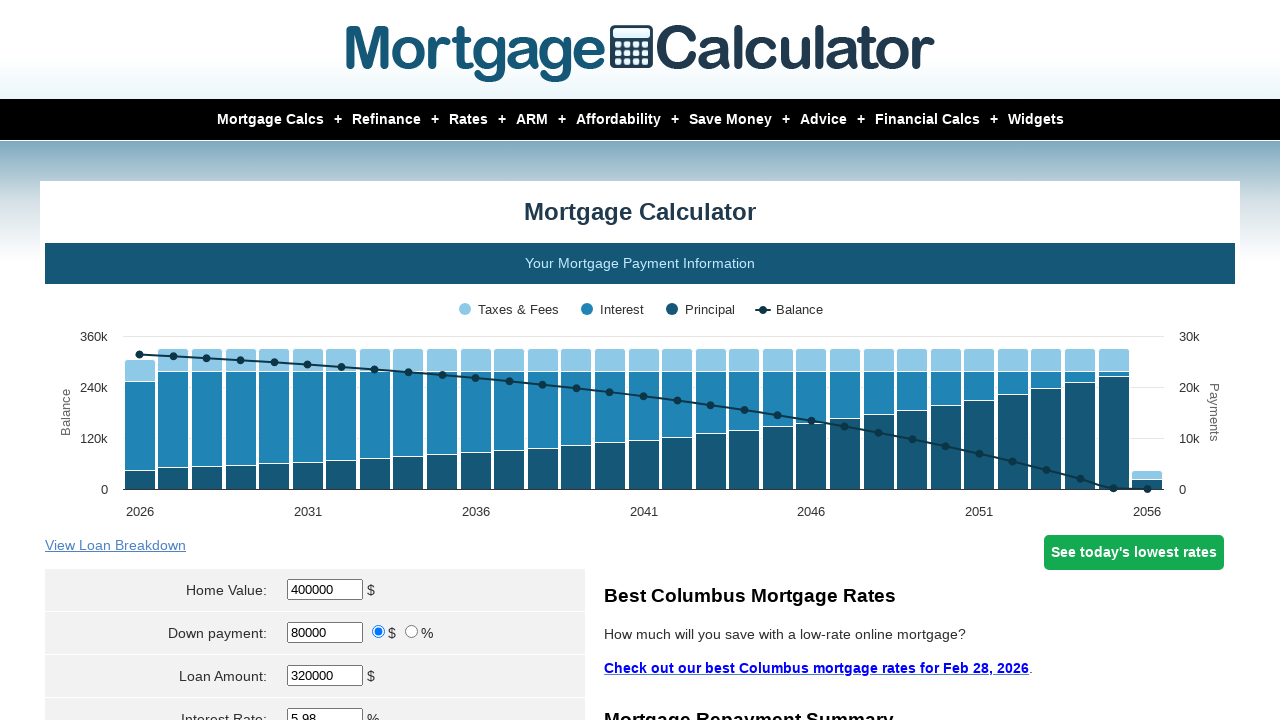

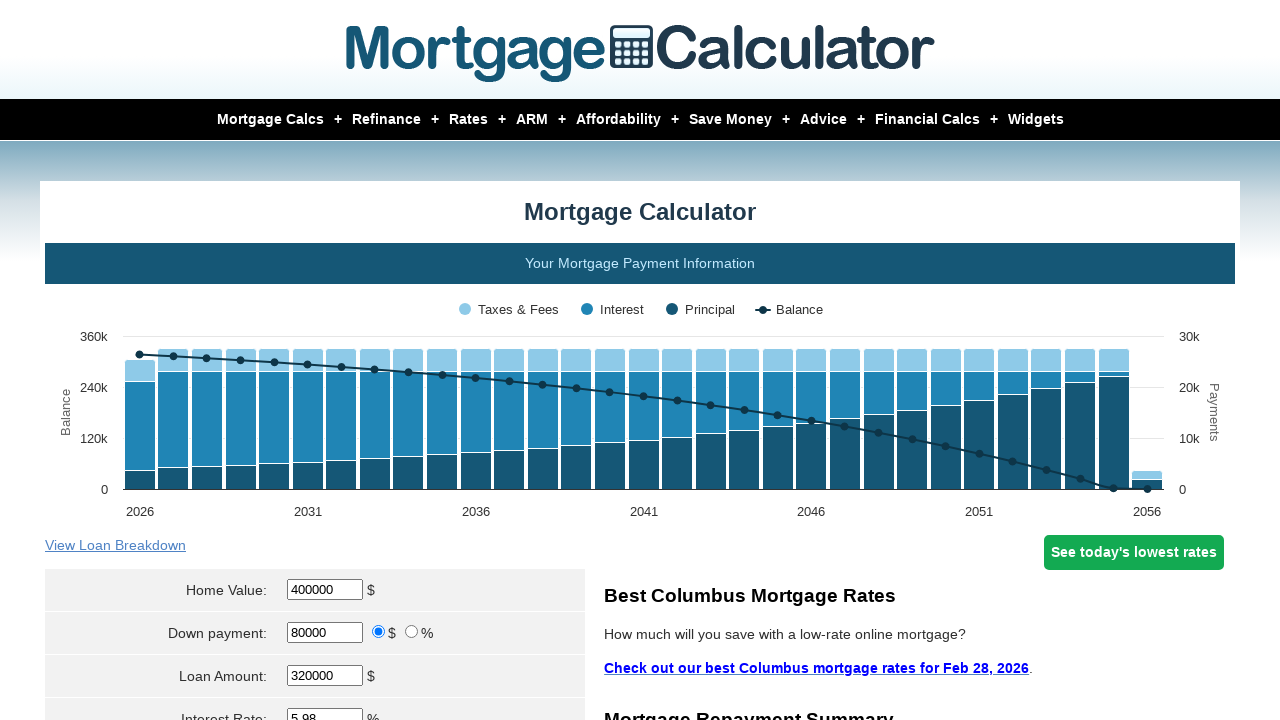